Tests Bootstrap dropdown functionality by clicking on a dropdown button and verifying that dropdown menu items are displayed

Starting URL: https://getbootstrap.com/docs/5.3/components/dropdowns/

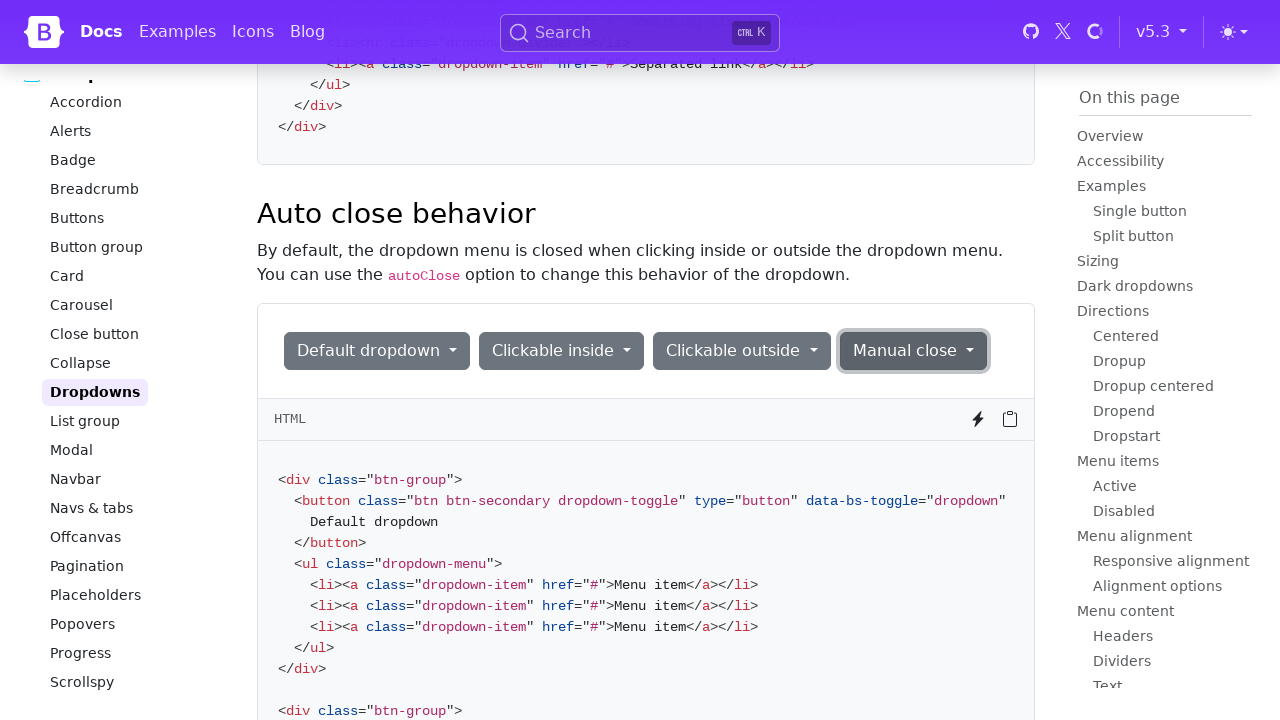

Clicked dropdown button in Single button section at (373, 350) on xpath=//h3[@id='single-button']/following-sibling::div/div/div/button
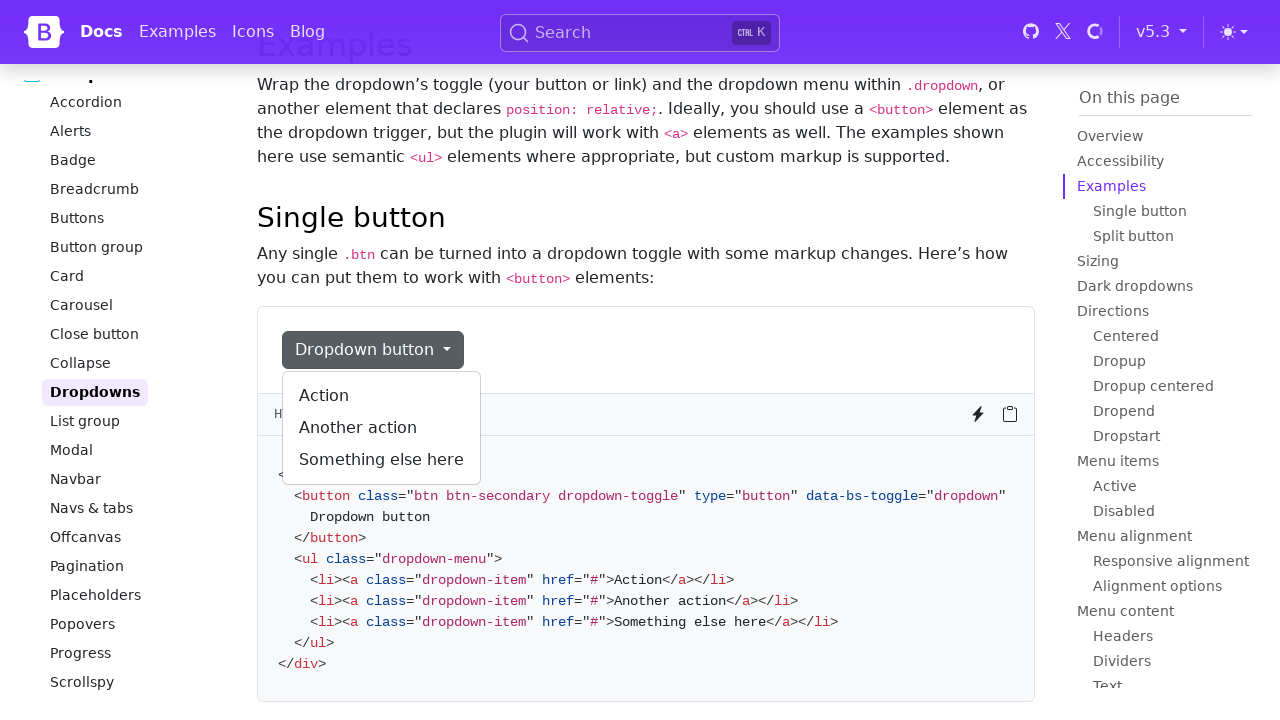

Dropdown menu became visible
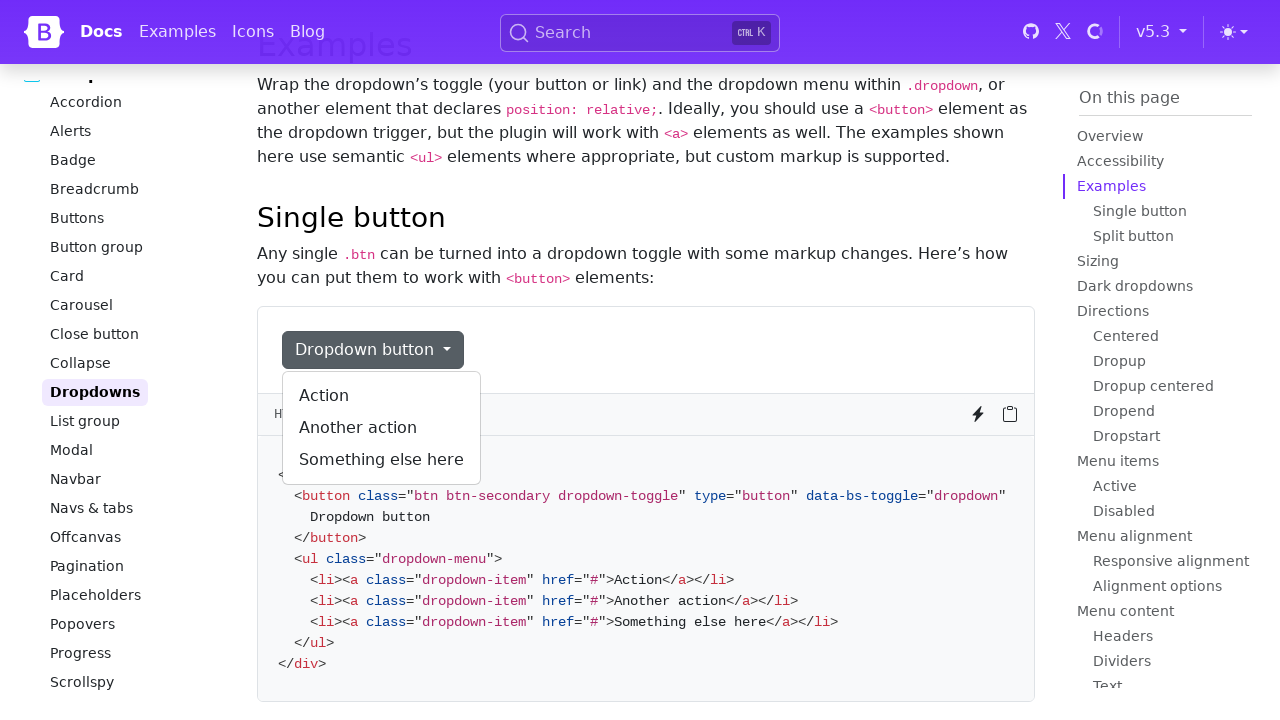

Verified dropdown menu items are present
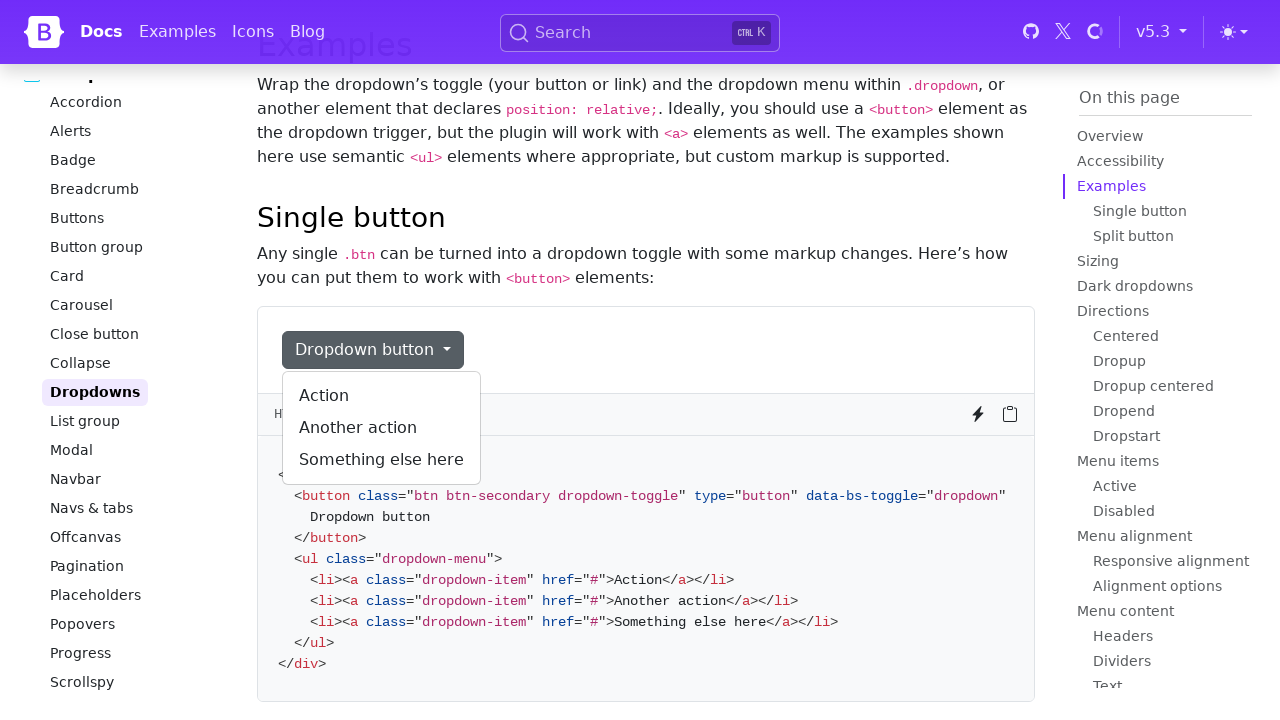

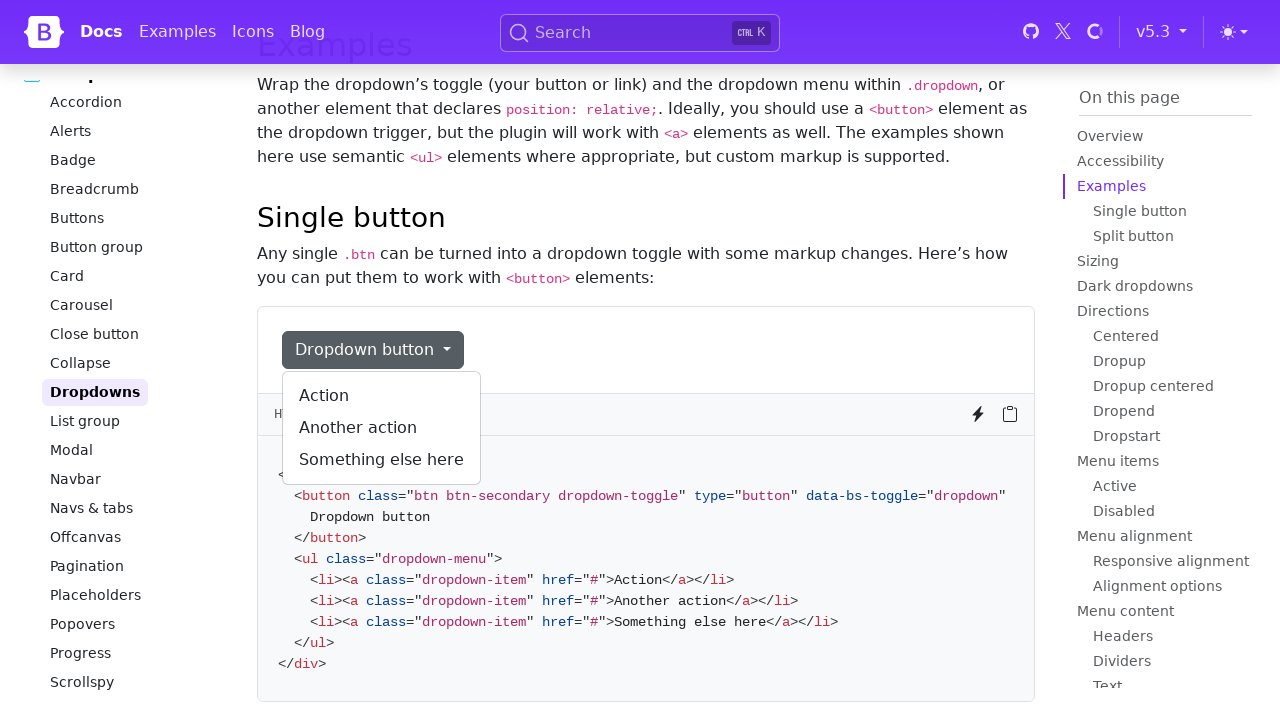